Tests the search functionality on the practice testing website by entering a search term and clicking the search button

Starting URL: https://practice.expandtesting.com/

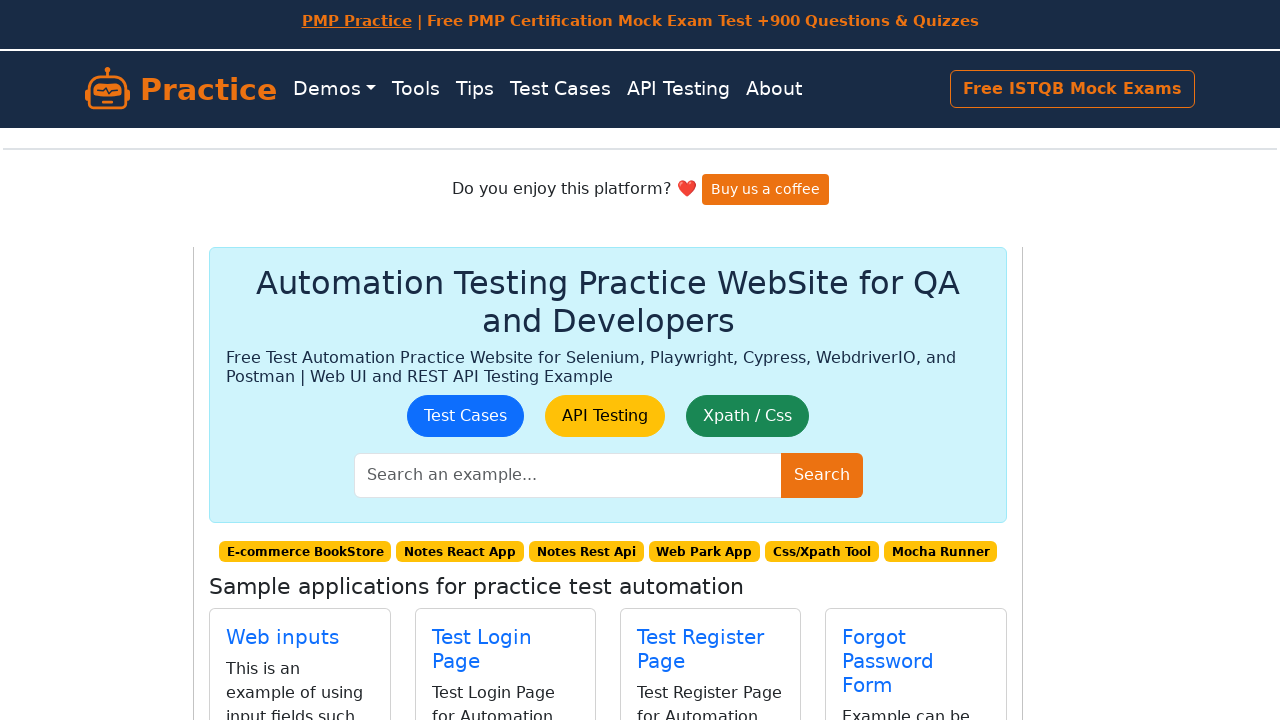

Filled search input with 'software testing' on #search-input
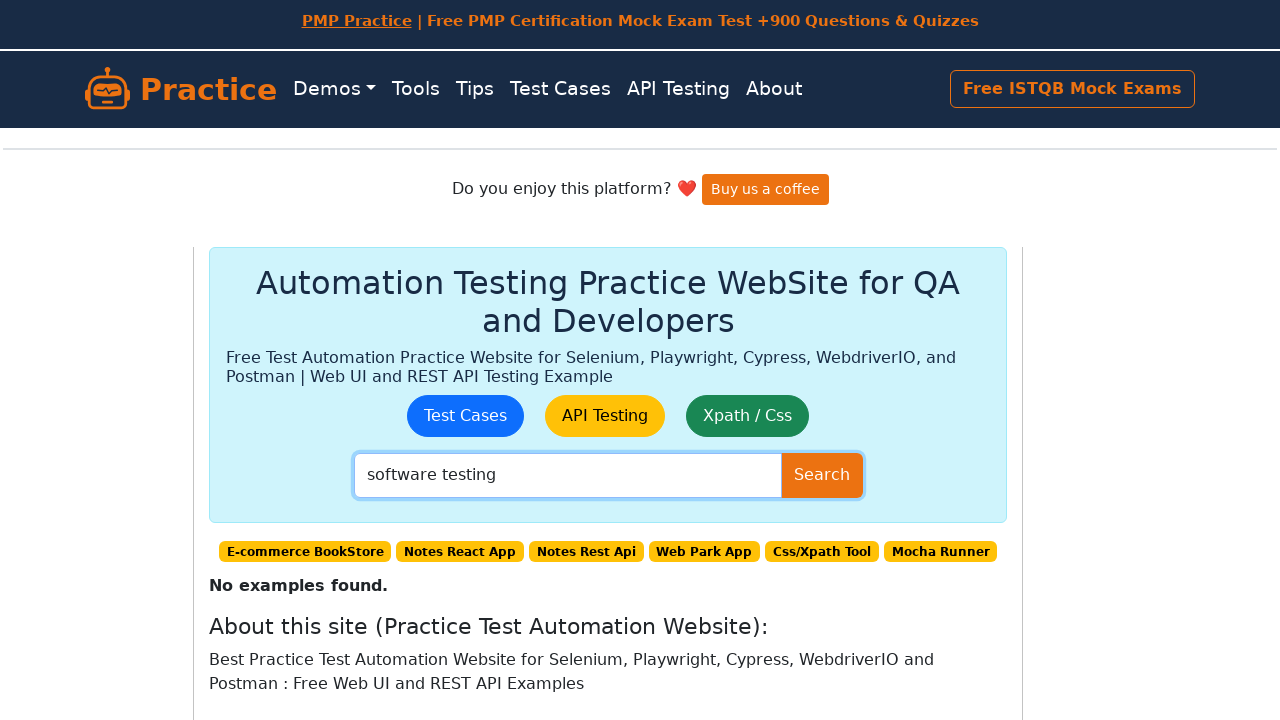

Clicked the search button at (822, 475) on #search-button
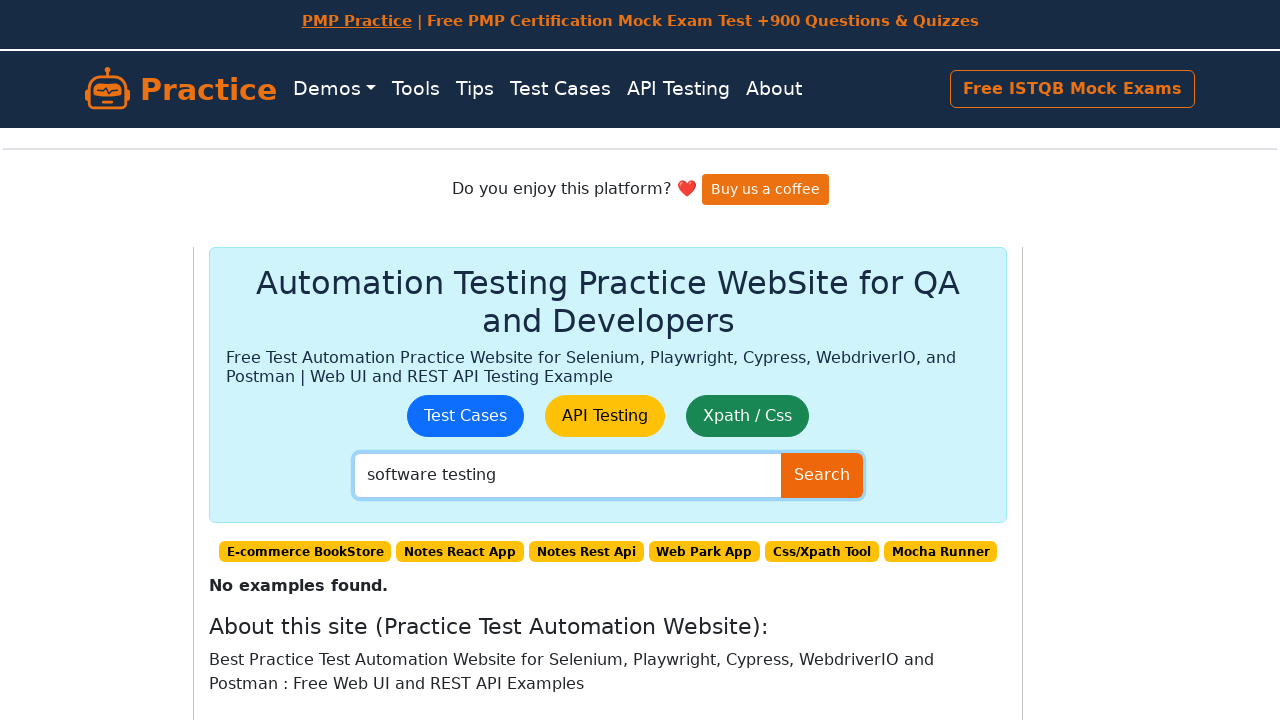

Search results page loaded successfully
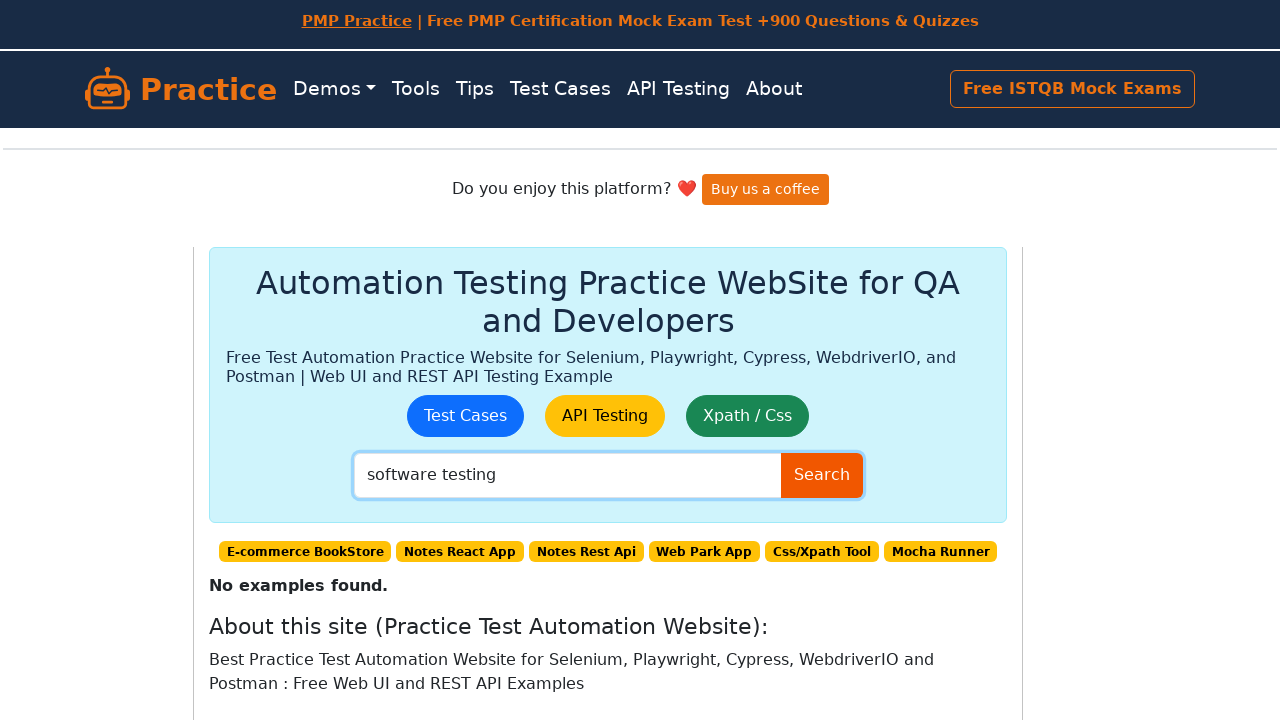

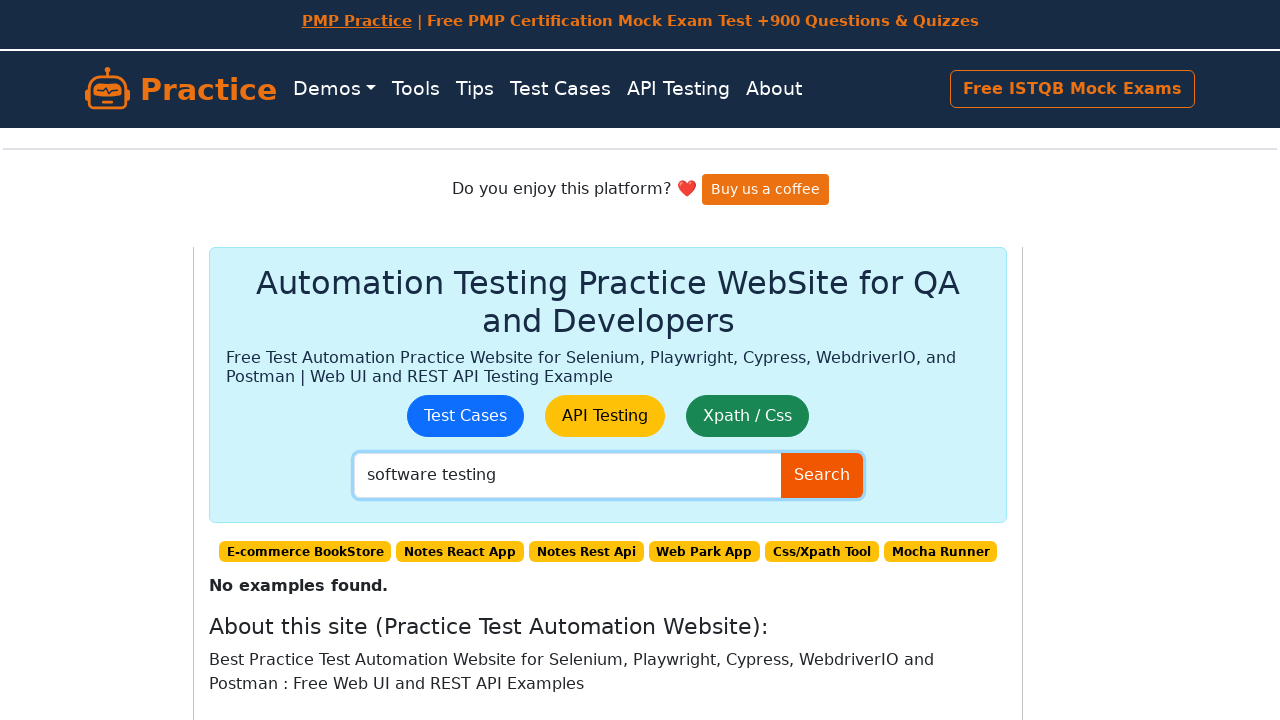